Navigates Huntington Beach Legistar calendar by selecting 'all years' from year dropdown and City Council from department dropdown to view meeting agendas

Starting URL: https://huntingtonbeach.legistar.com/Calendar.aspx

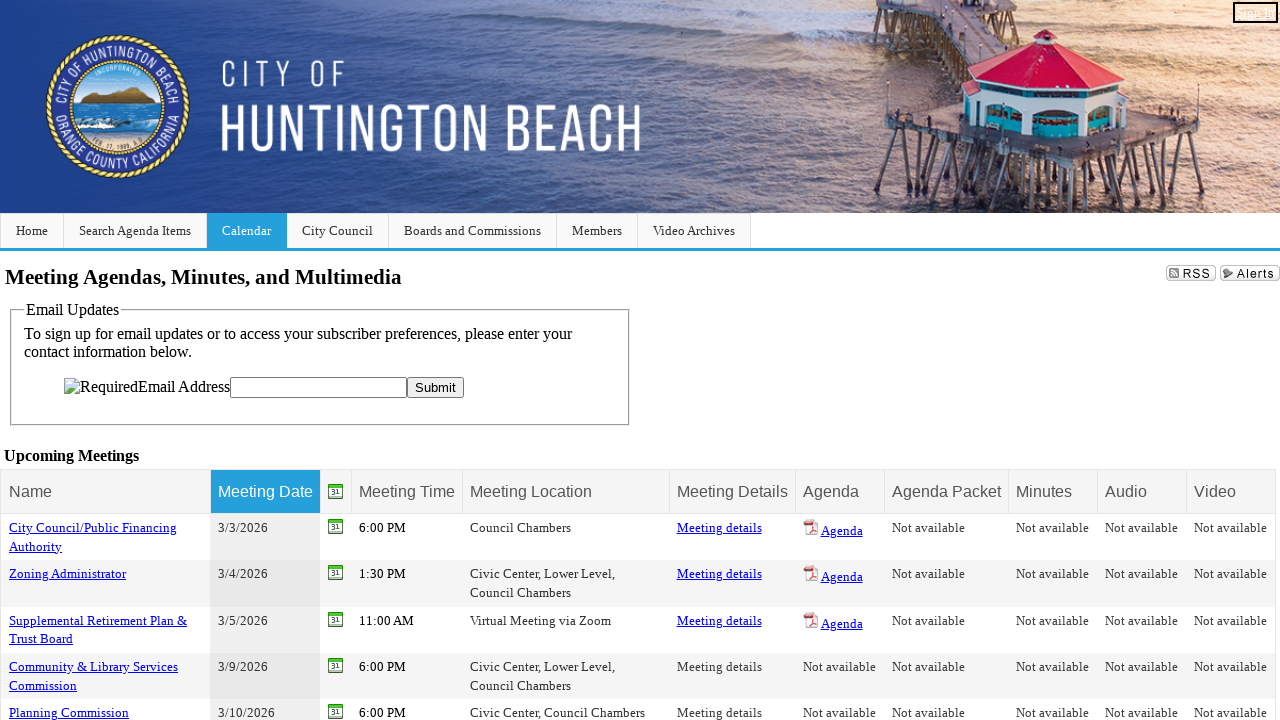

Year dropdown selector is available
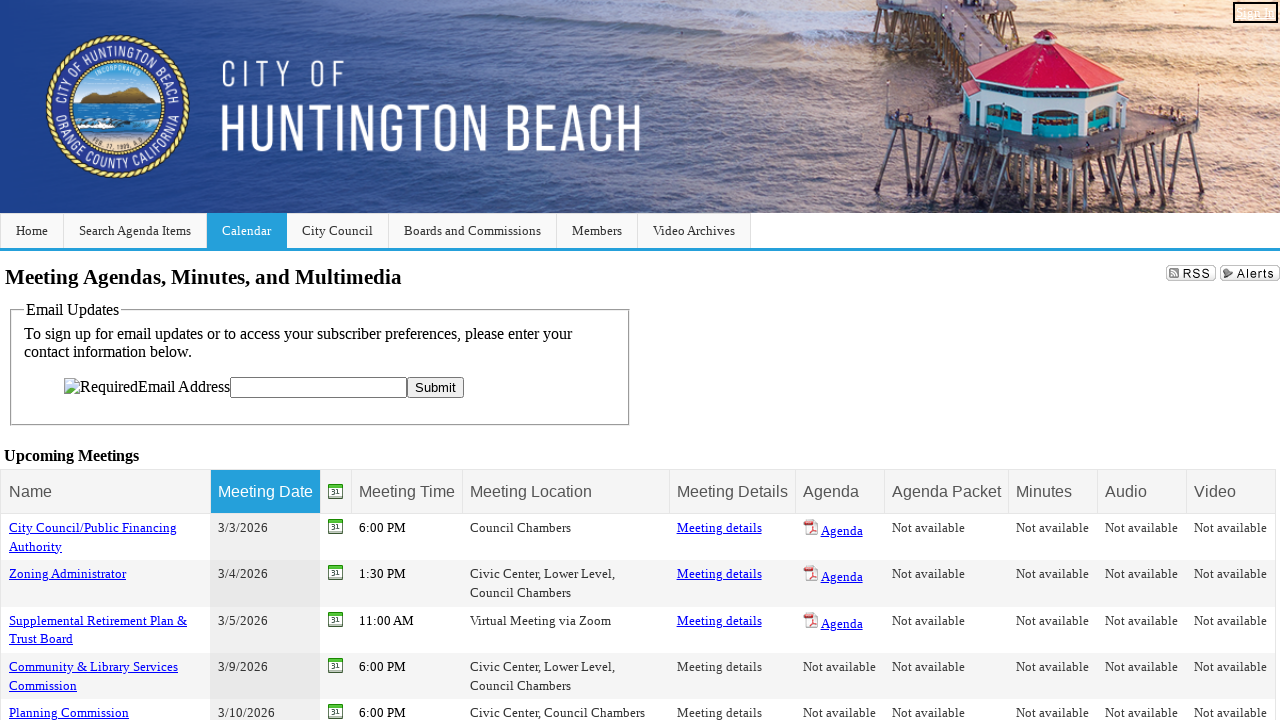

Clicked on year dropdown to open it at (318, 361) on #ctl00_ContentPlaceHolder1_lstYears_Input
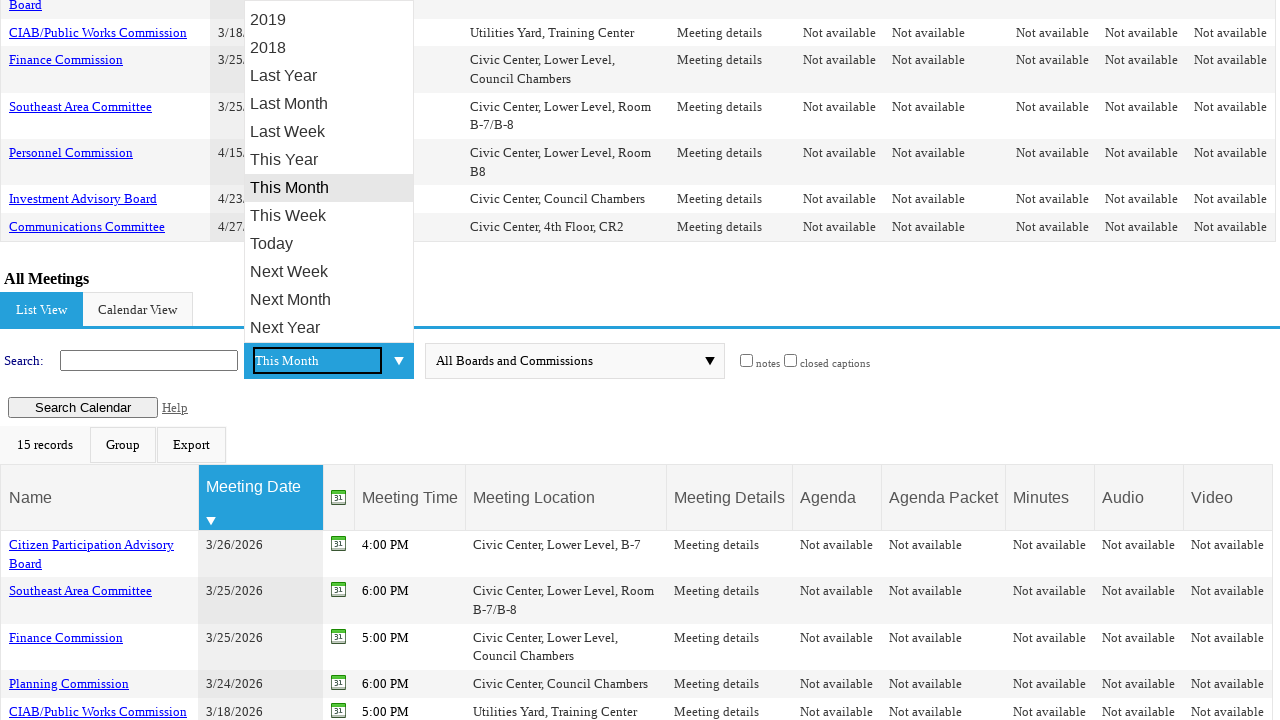

Navigated to 'all years' option using arrow keys
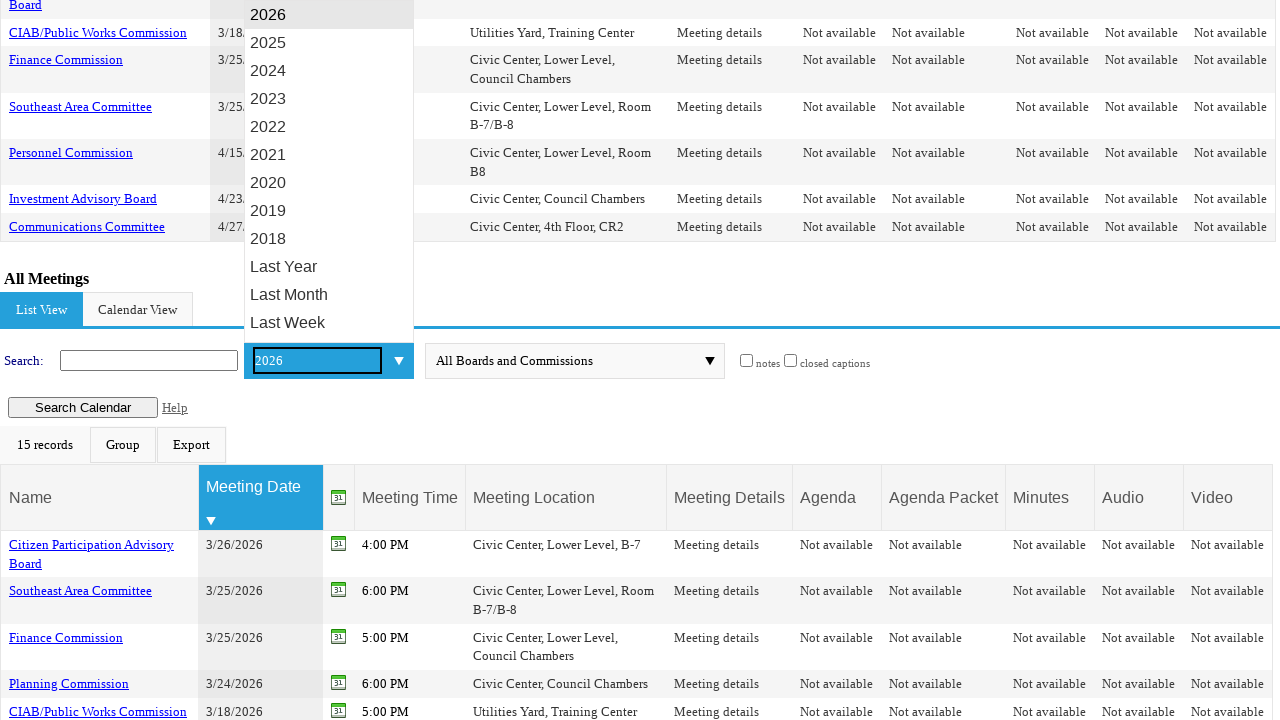

Selected 'all years' from year dropdown
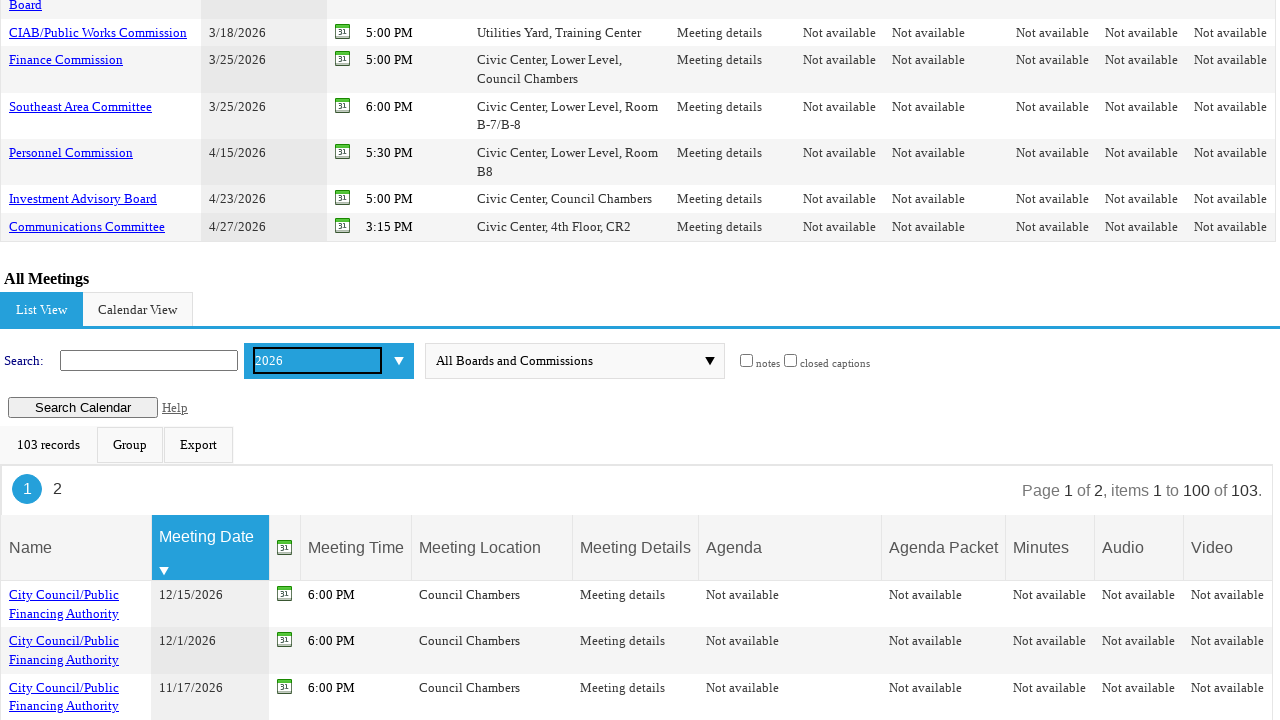

Waited for page to update after selecting all years
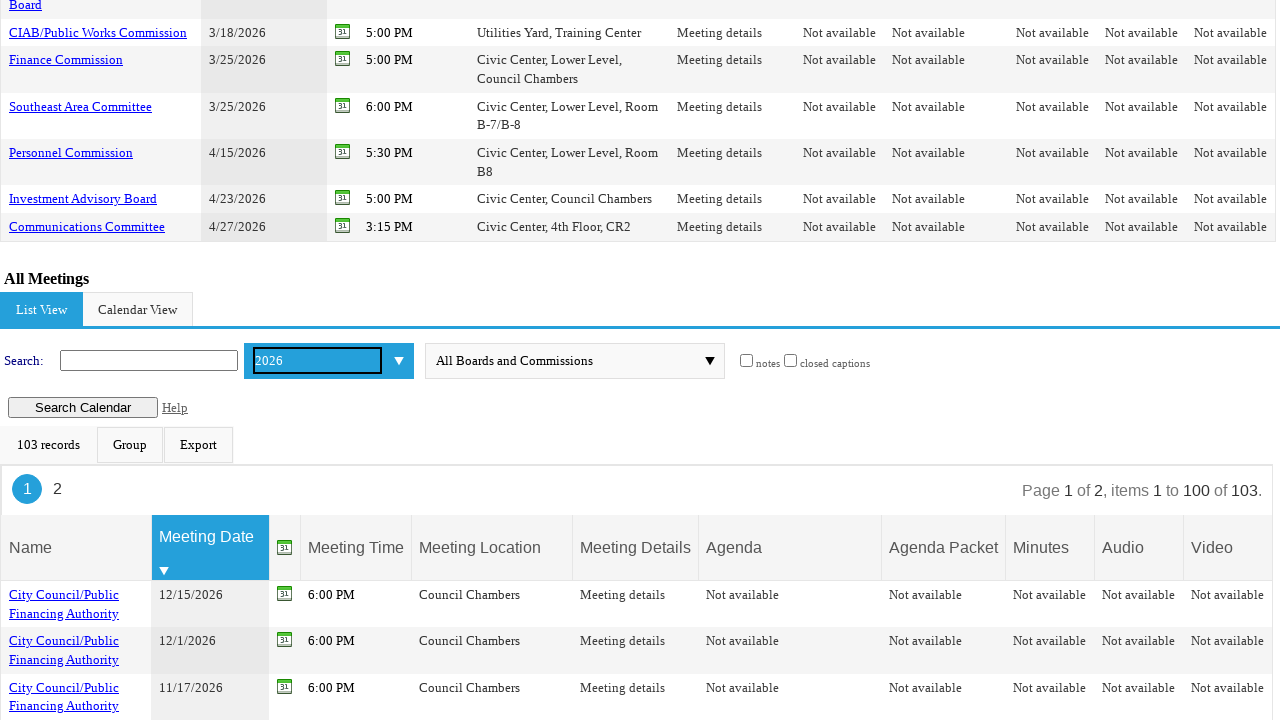

Department dropdown selector is available
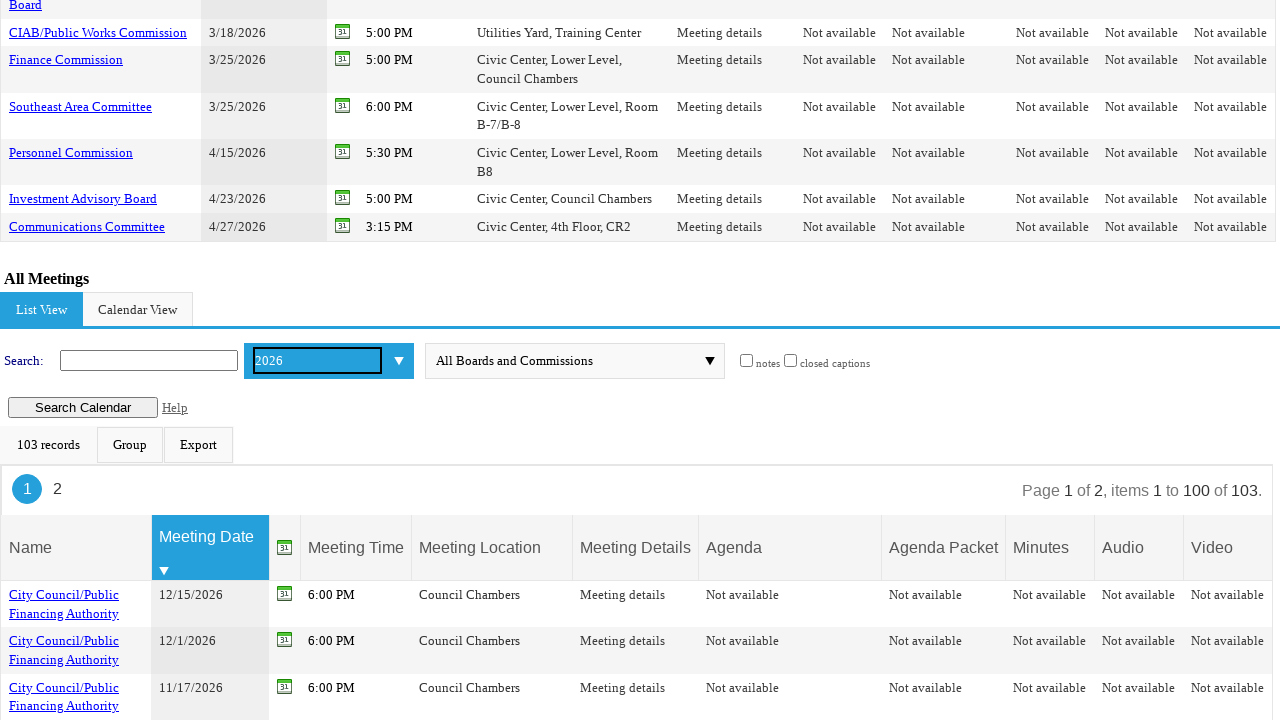

Clicked on department dropdown to open it at (564, 361) on #ctl00_ContentPlaceHolder1_lstBodies_Input
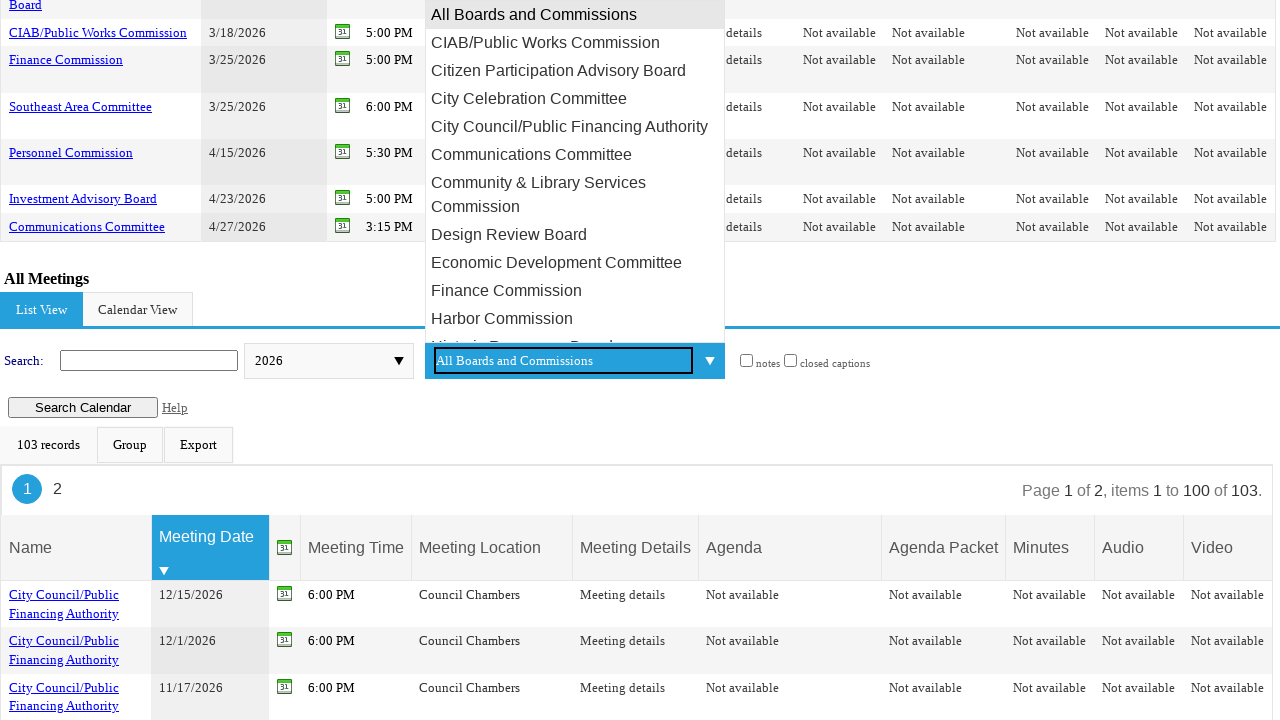

Navigated to City Council option using arrow keys
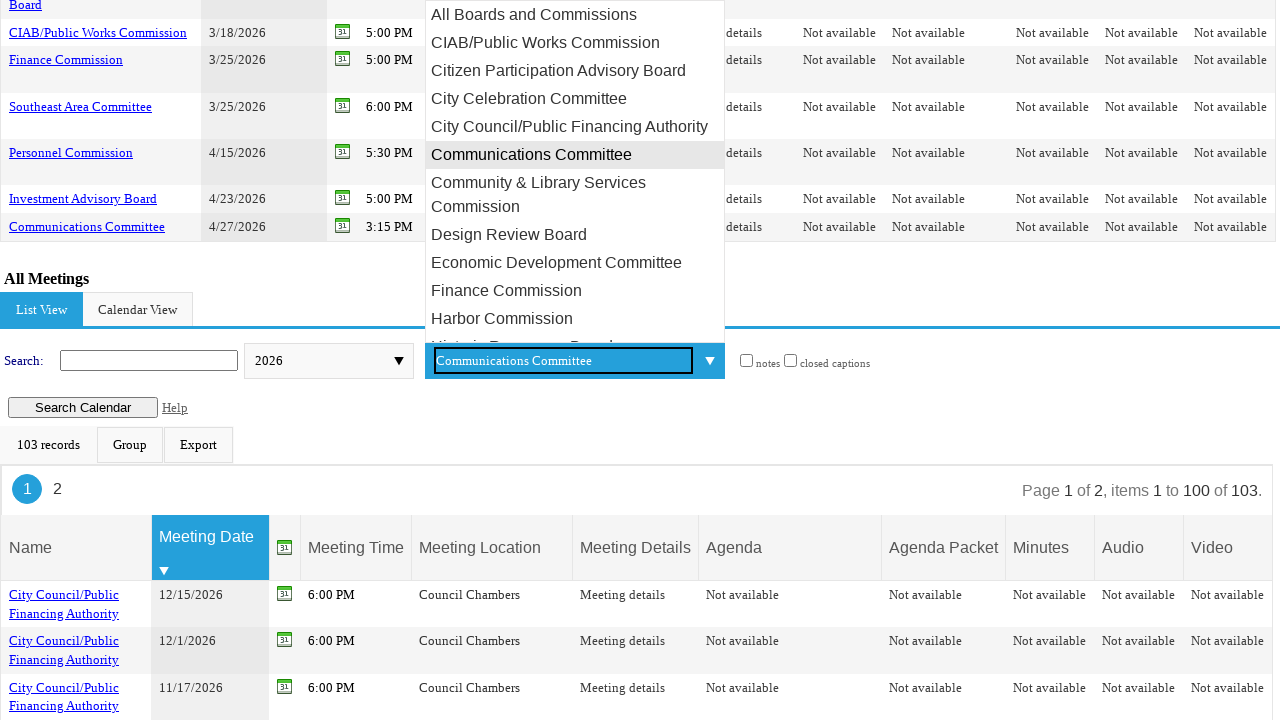

Selected City Council from department dropdown
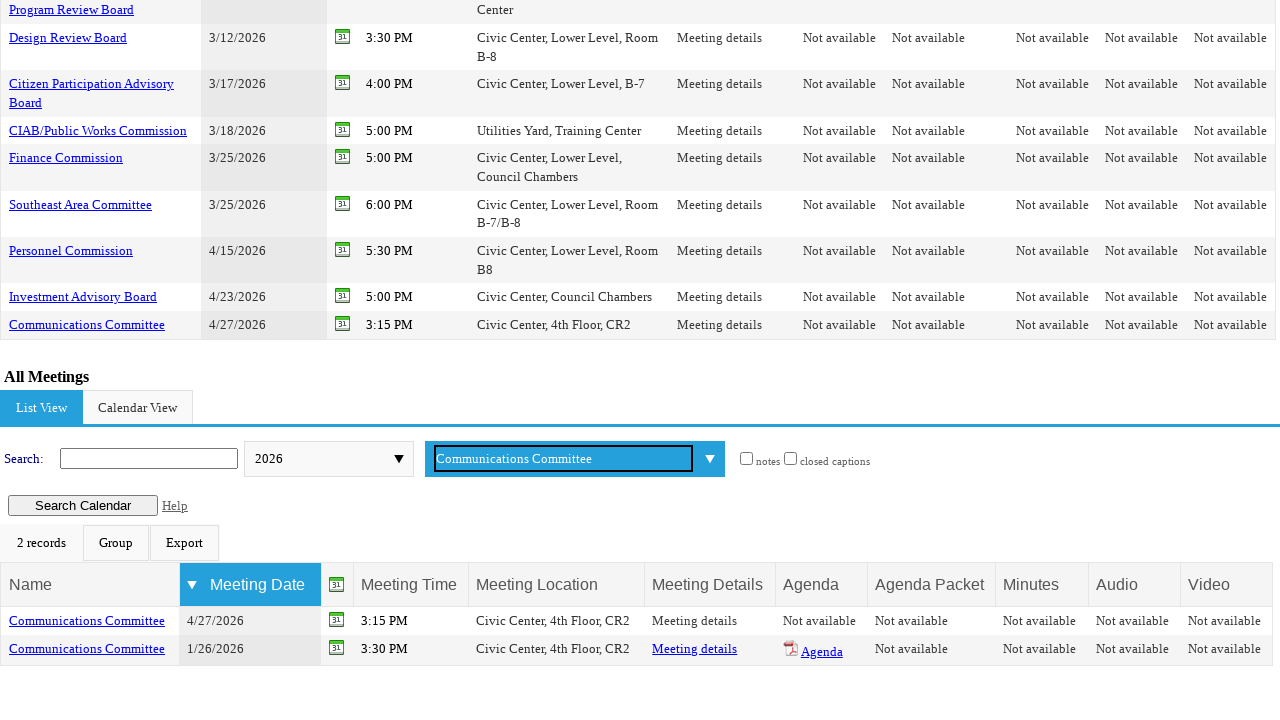

Waited for calendar table to load after selecting City Council
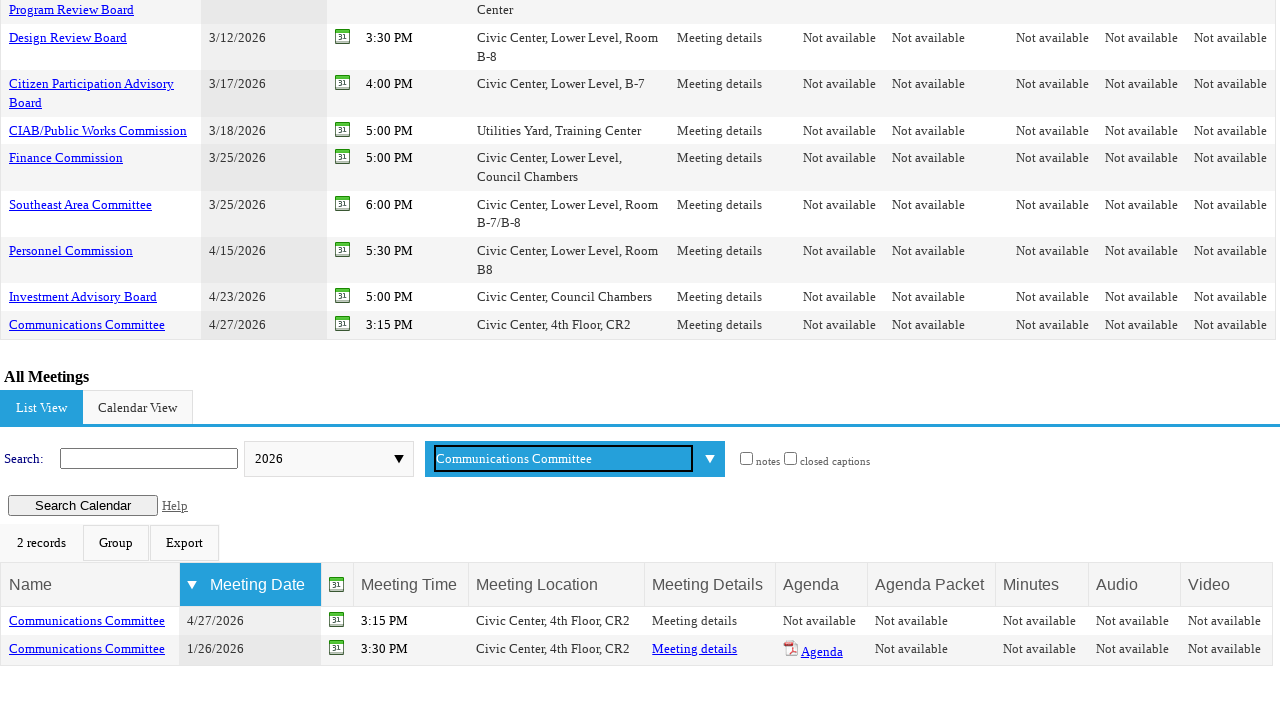

Meetings table with agenda links is now visible
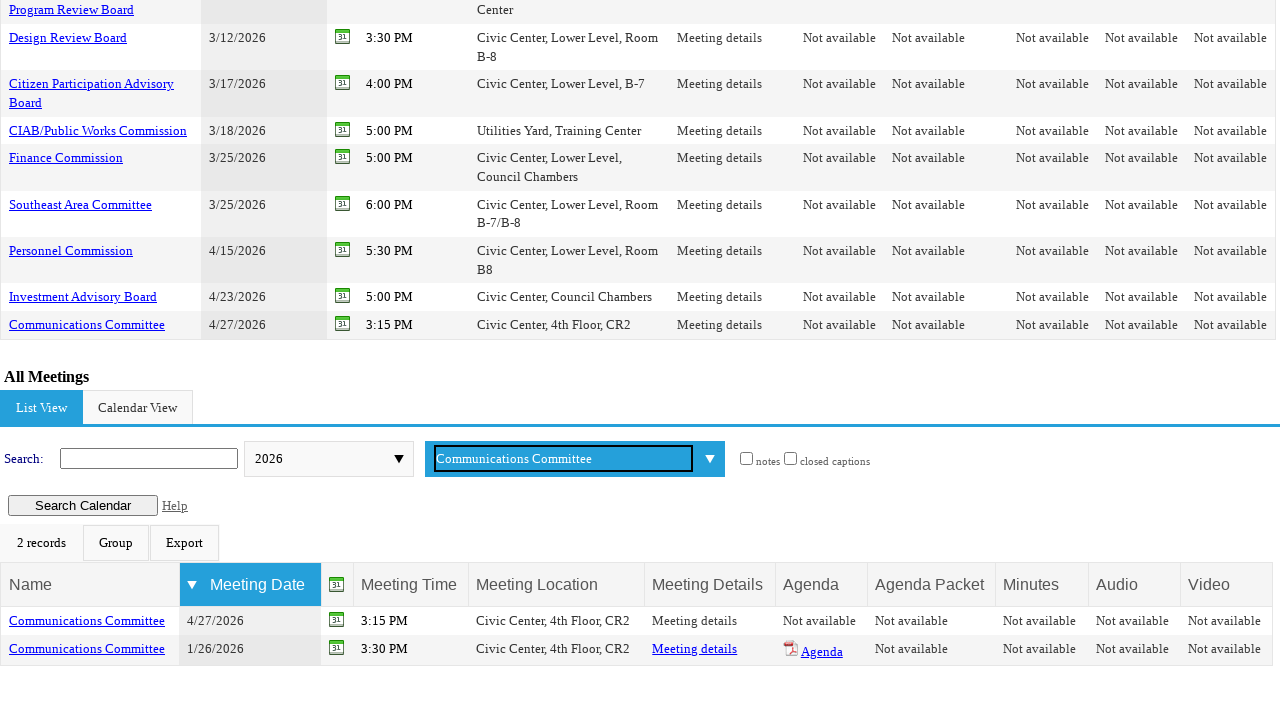

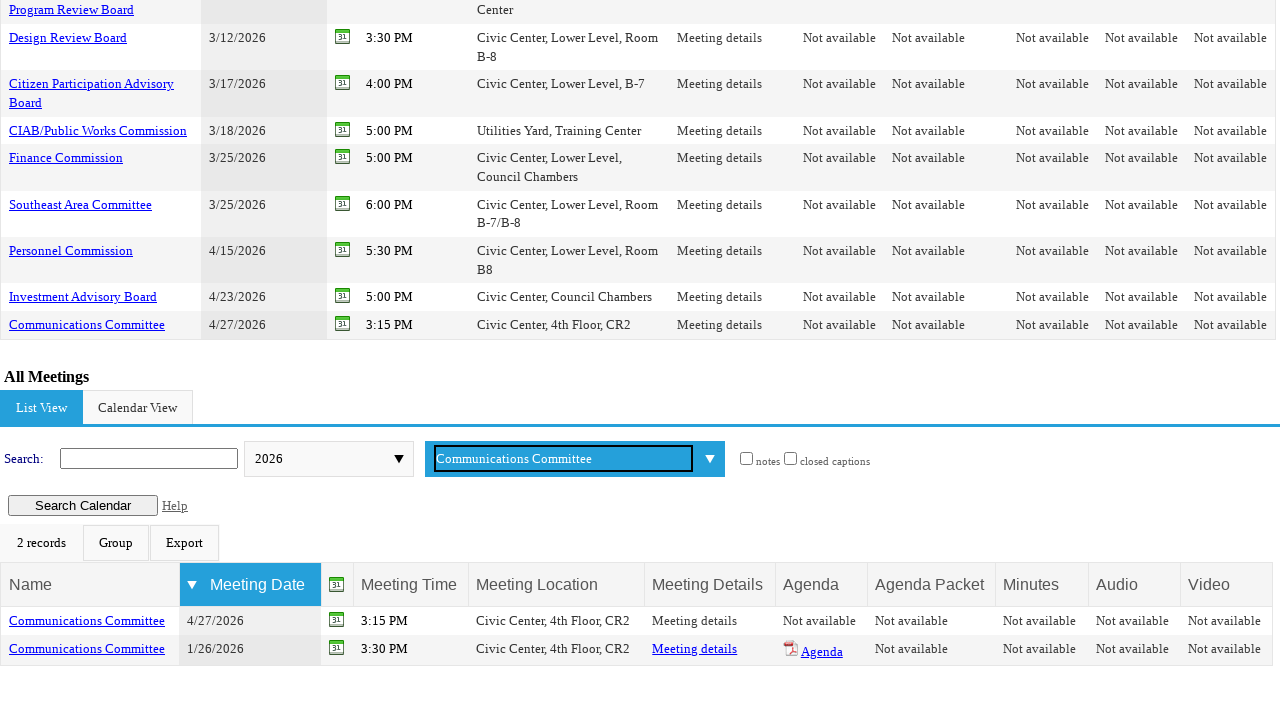